Navigates to a waiting area page on a healthcare platform and maximizes the window

Starting URL: https://clinytics.hlthclub.in/new_demo_account/waiting-area/8c5a794705925

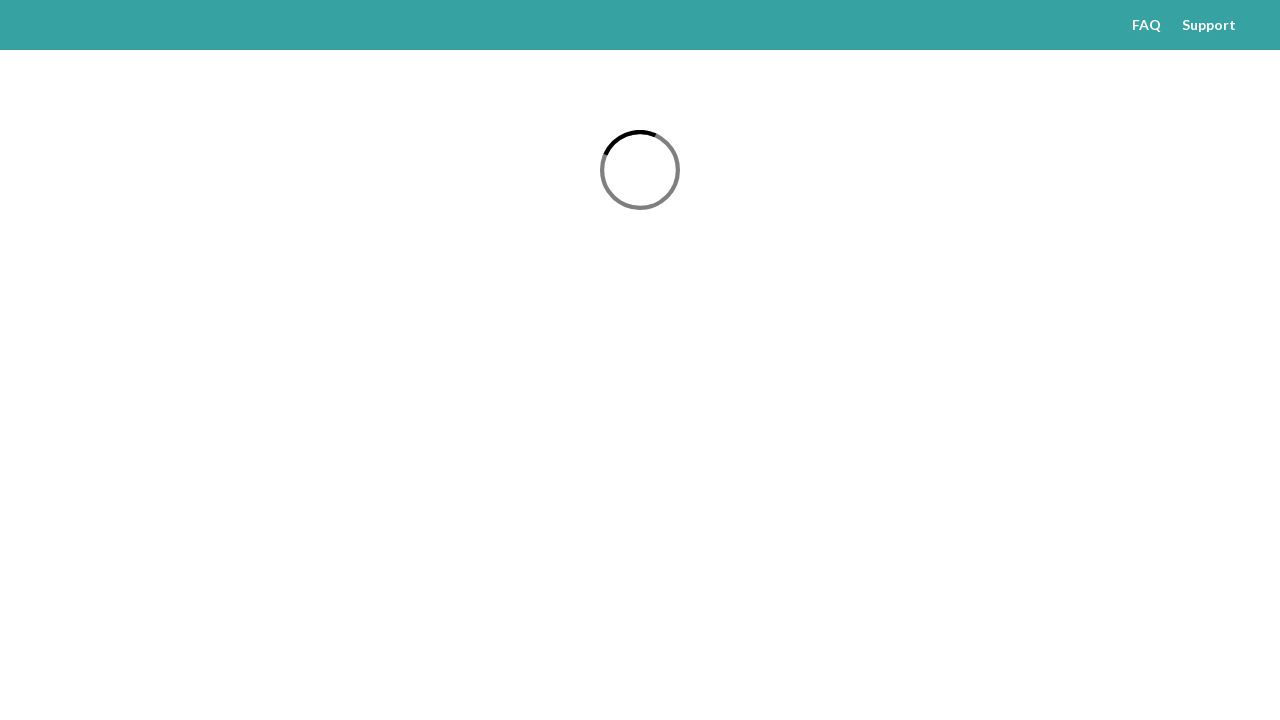

Waited for page to load (networkidle state reached)
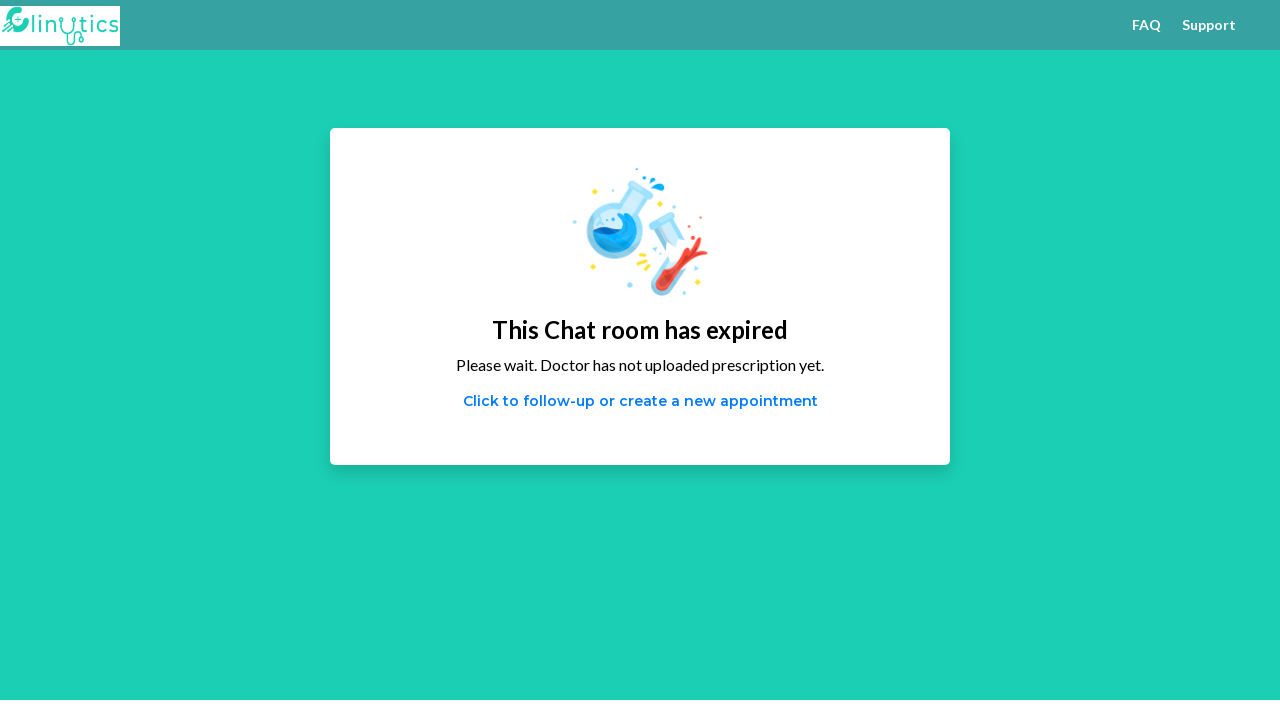

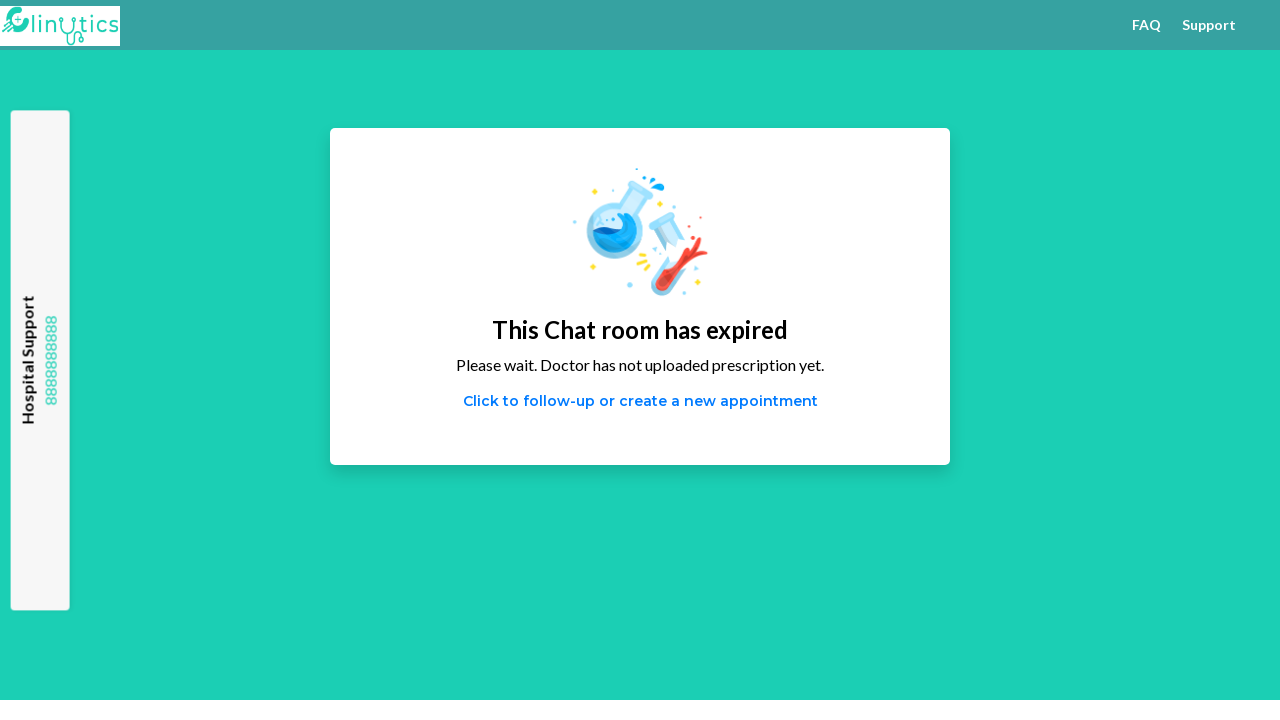